Tests JavaScript alert popup handling by clicking an alert button, waiting for the alert to appear, and accepting it.

Starting URL: http://omayo.blogspot.com/

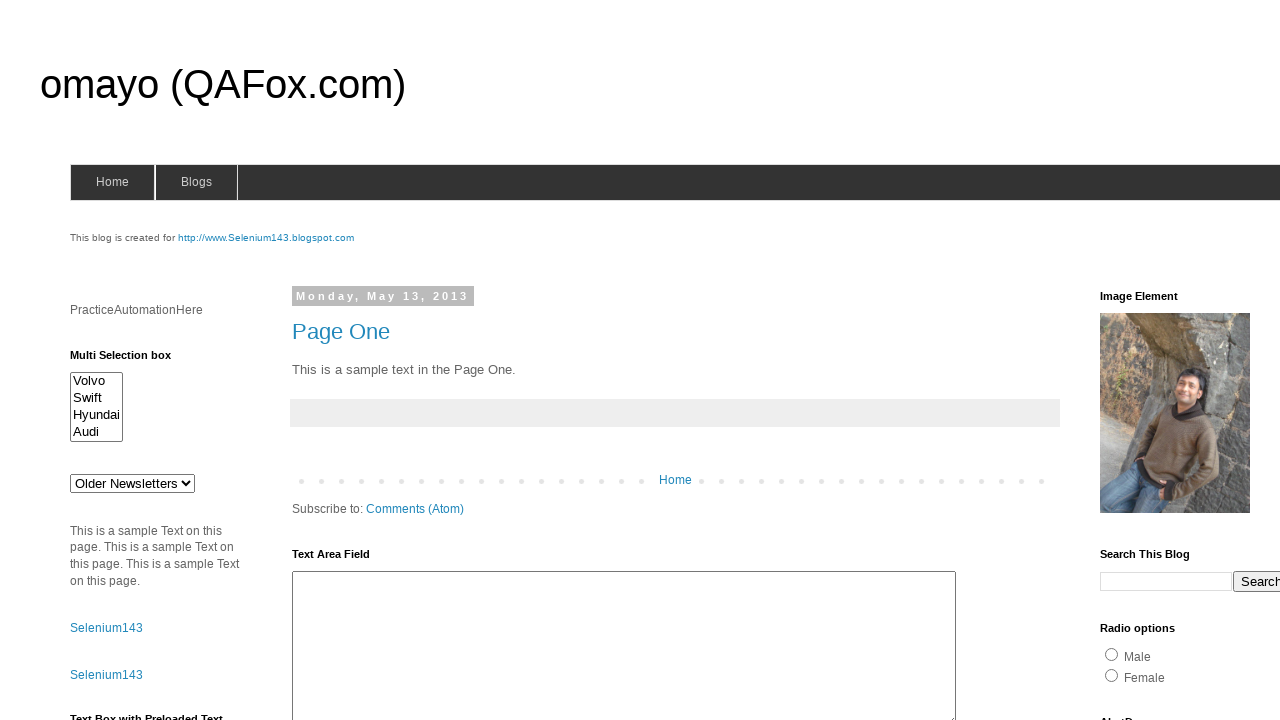

Clicked alert button to trigger JavaScript alert popup at (1154, 361) on input#alert1
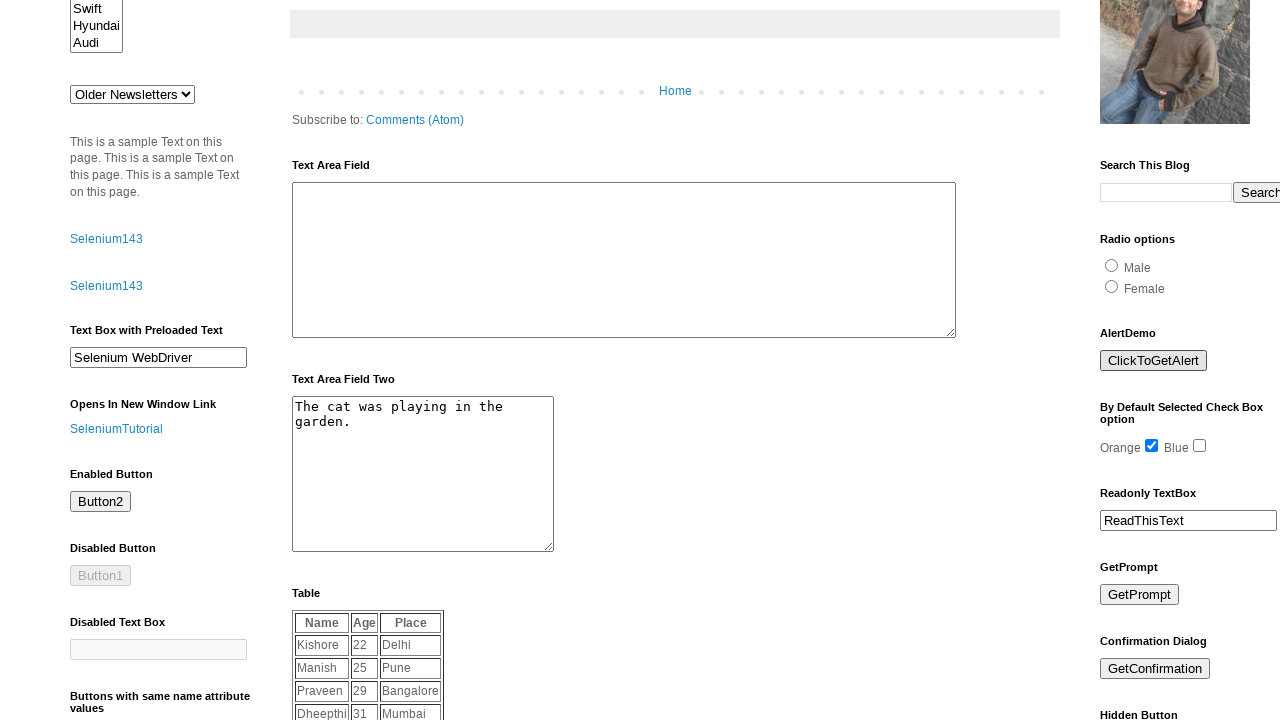

Registered dialog event listener to accept alerts
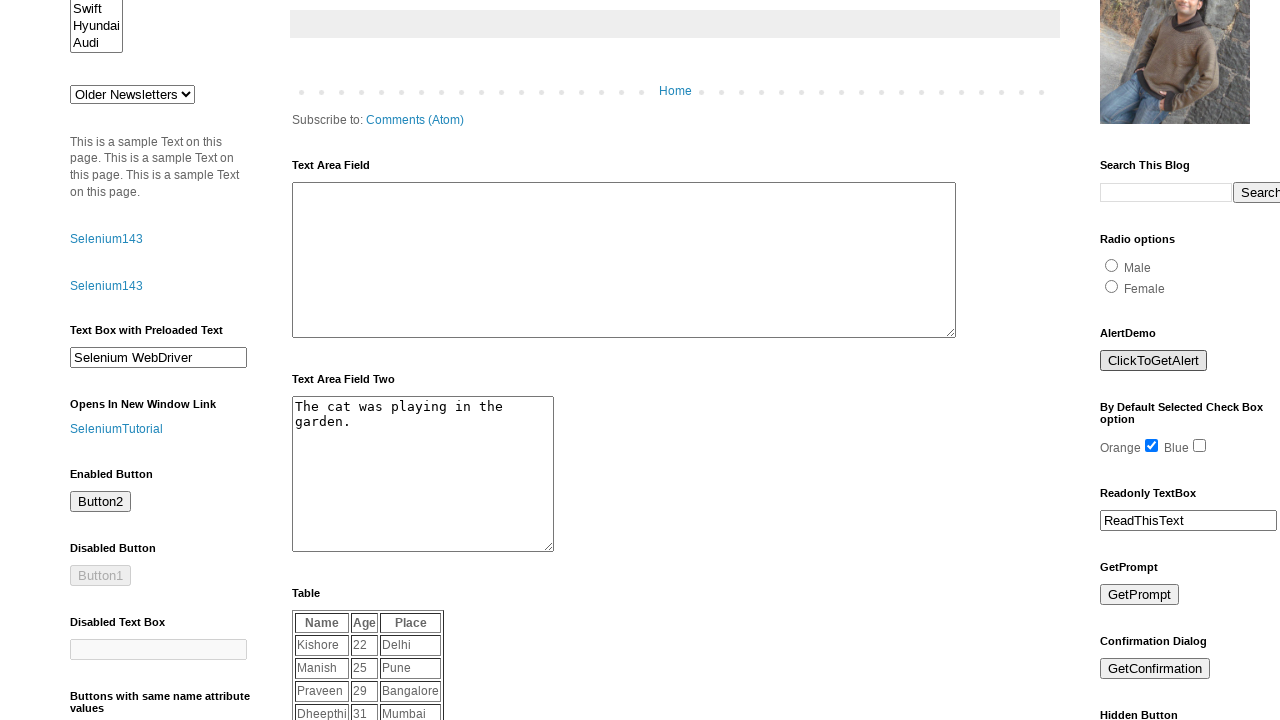

Registered alternative dialog handler function
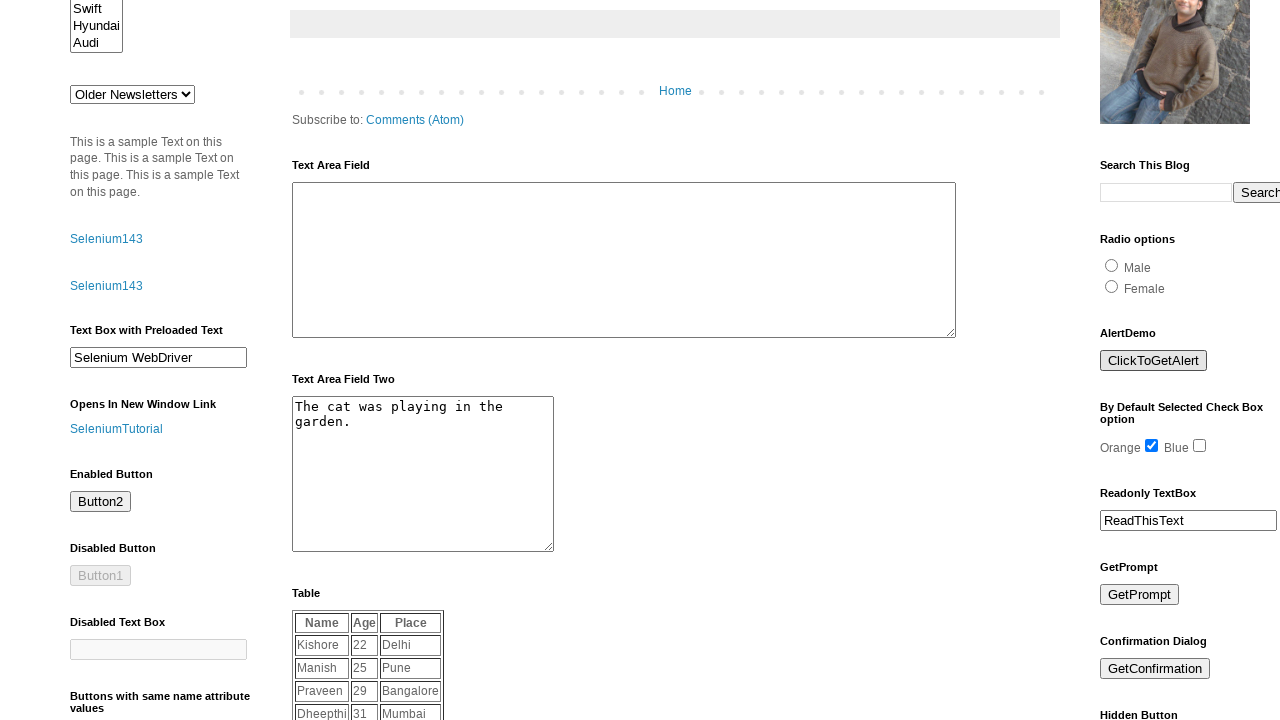

Clicked alert button again to trigger alert popup at (1154, 361) on input#alert1
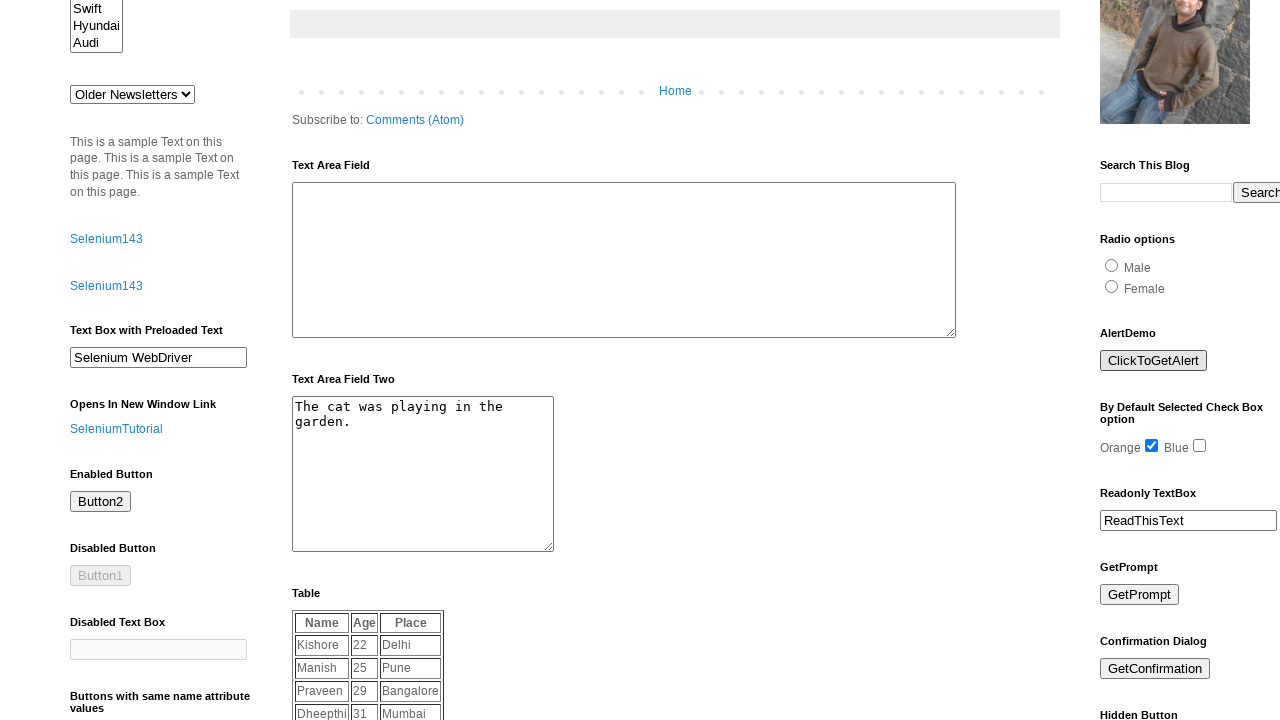

Waited for alert dialog to be processed and accepted
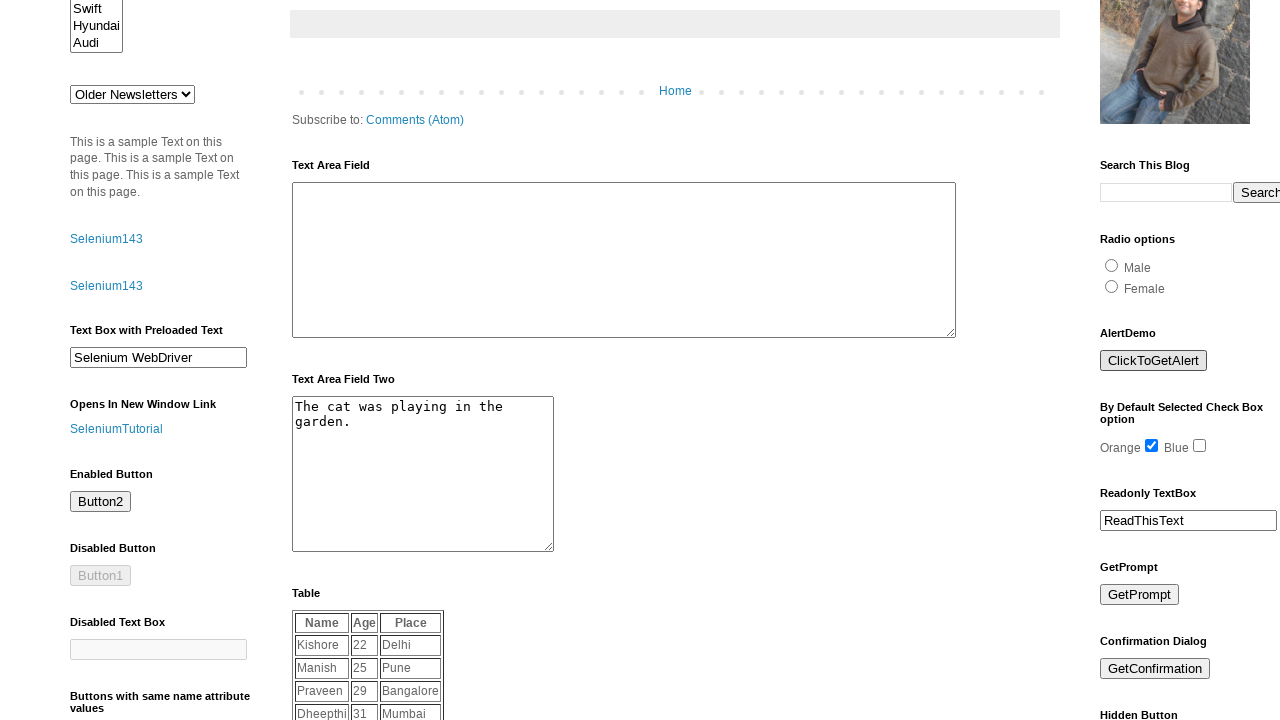

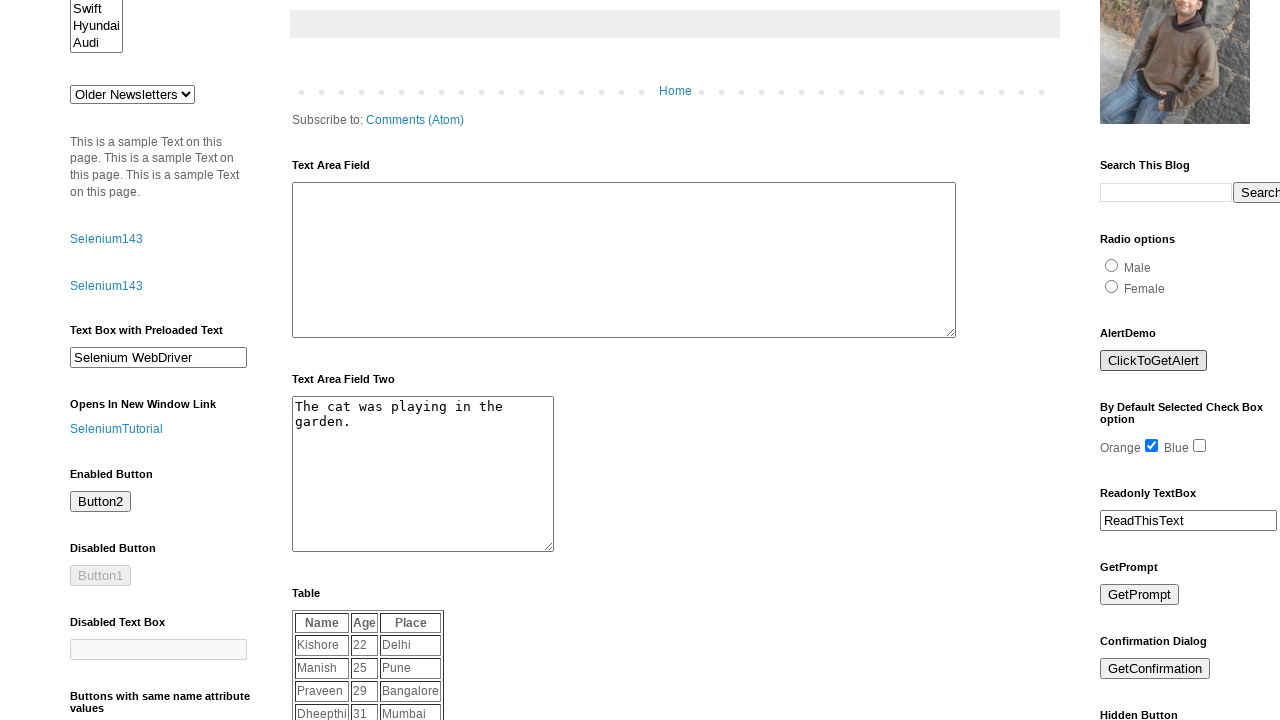